Tests handling of popup windows and iterating through multiple browser tabs, clicking a GitHub link and then accessing all open pages in the context.

Starting URL: https://playwright.dev/

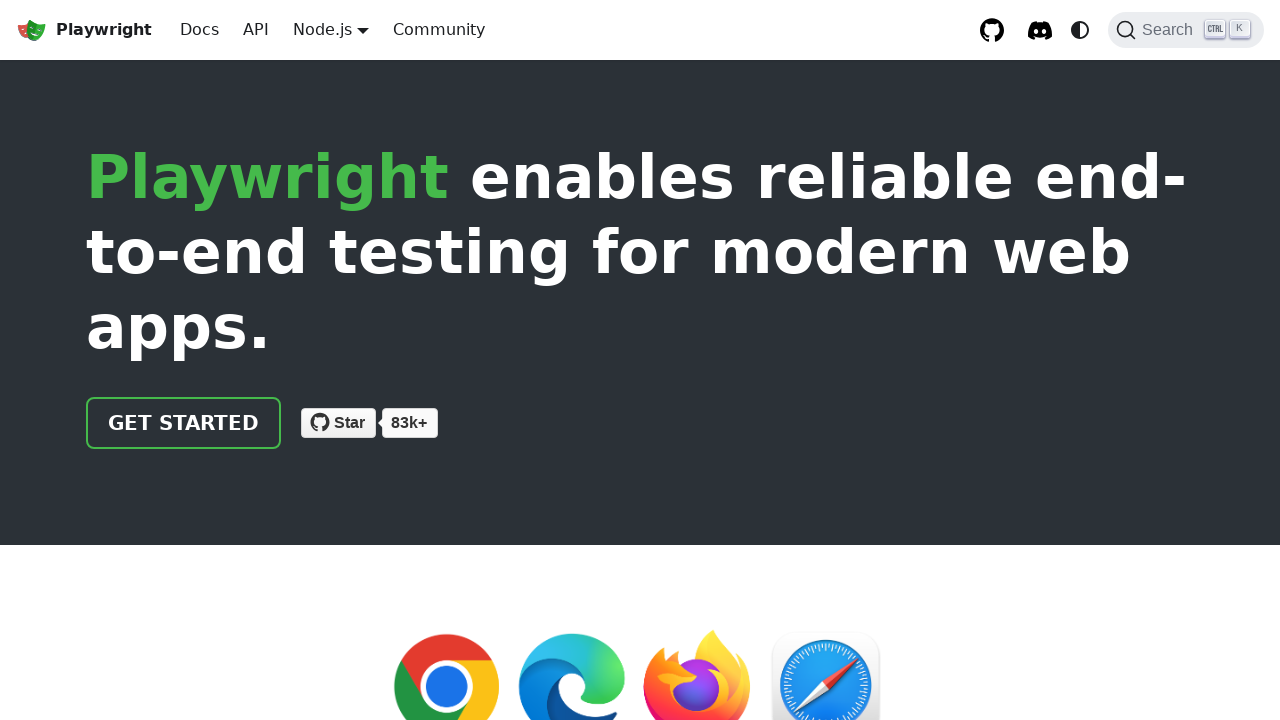

Waited 2 seconds for page to be ready
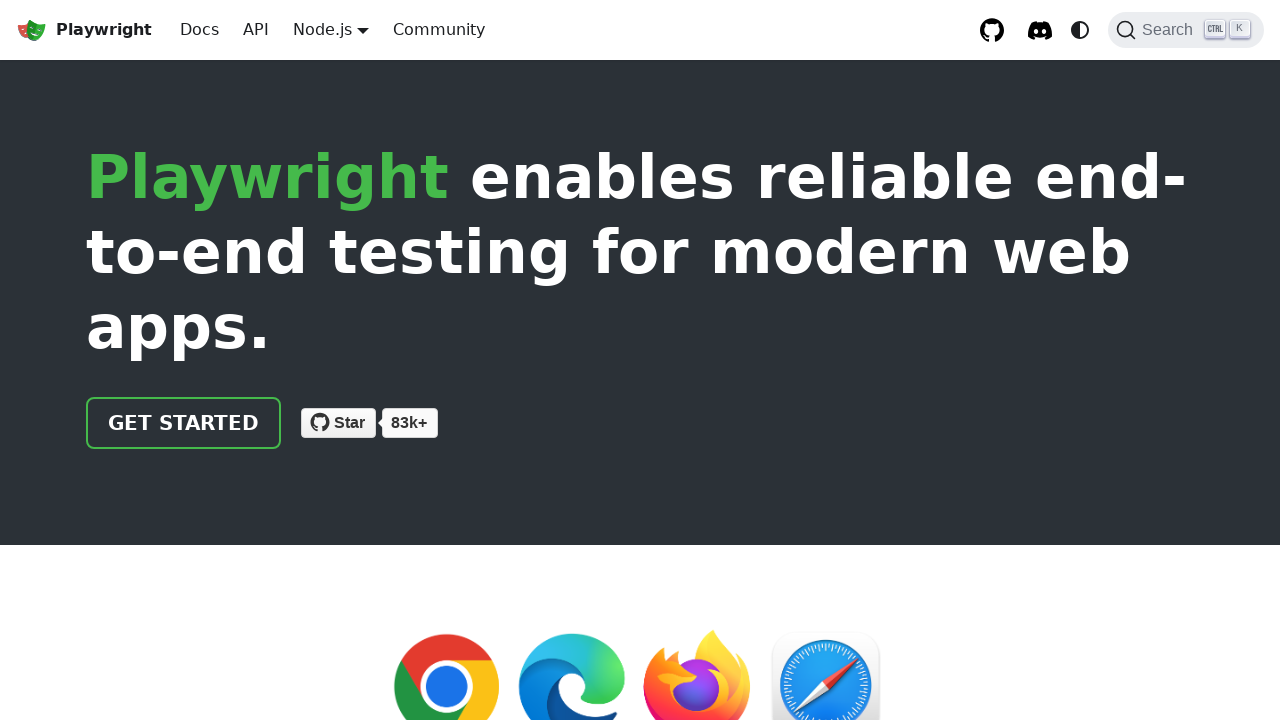

Clicked GitHub link and new page opened at (350, 422) on #__docusaurus_skipToContent_fallback > header > div > div > span > a.gh-btn > sp
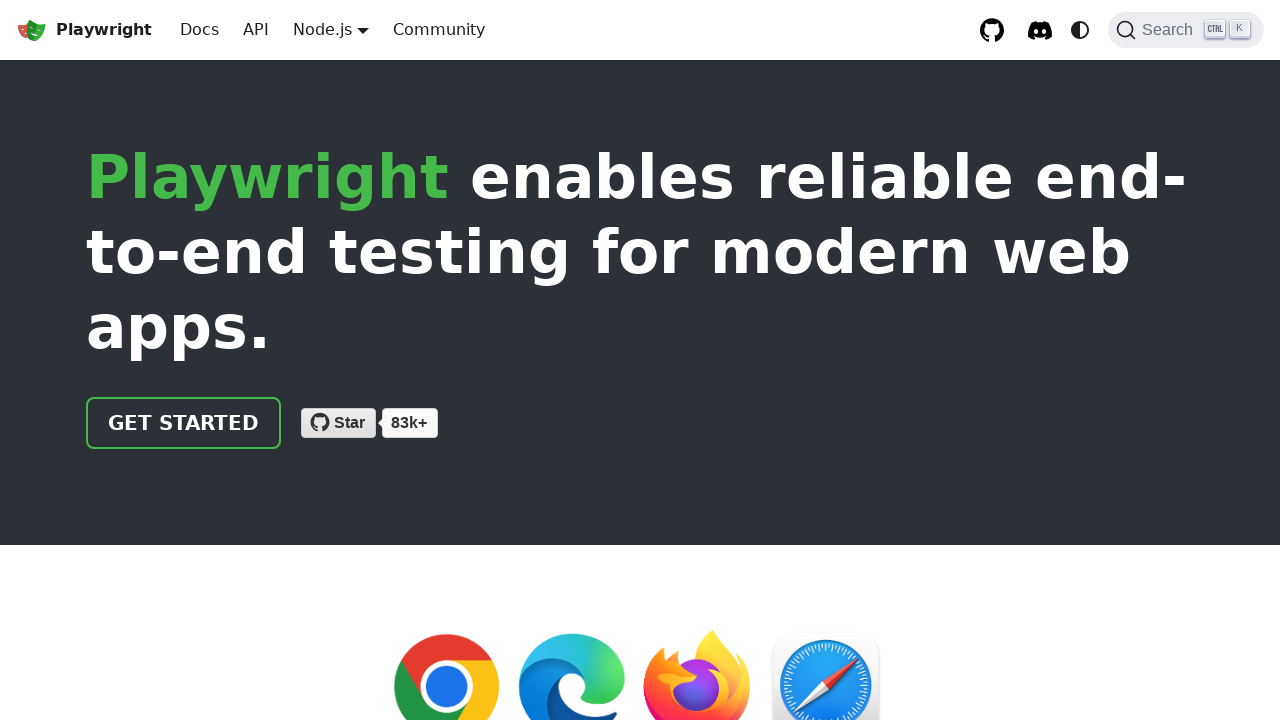

Obtained reference to new page from popup
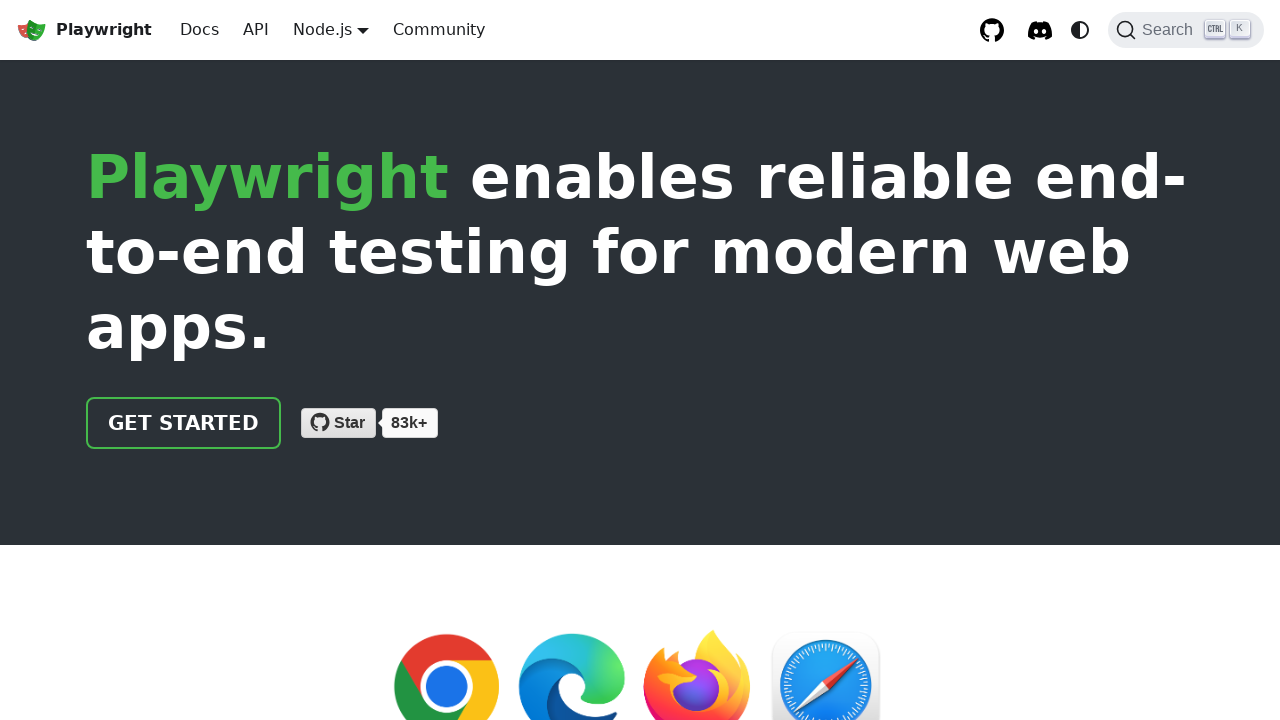

New page loaded completely
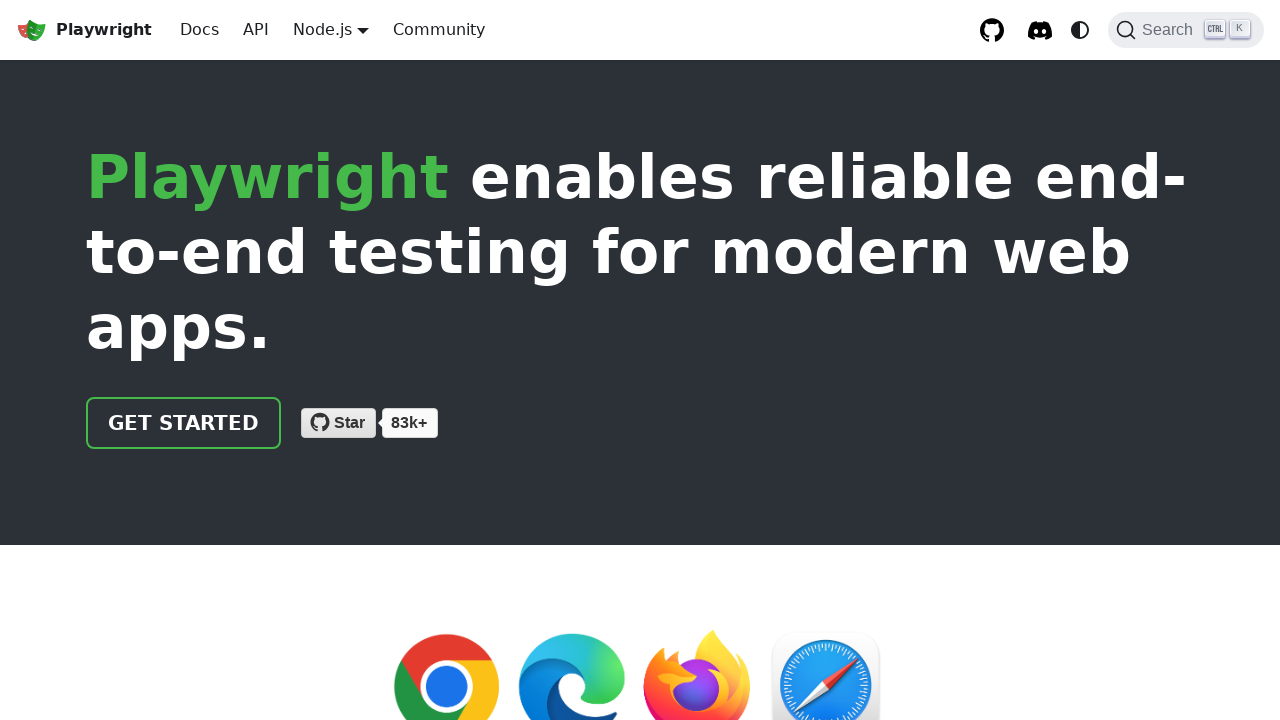

Retrieved all open tabs in context - total: 2
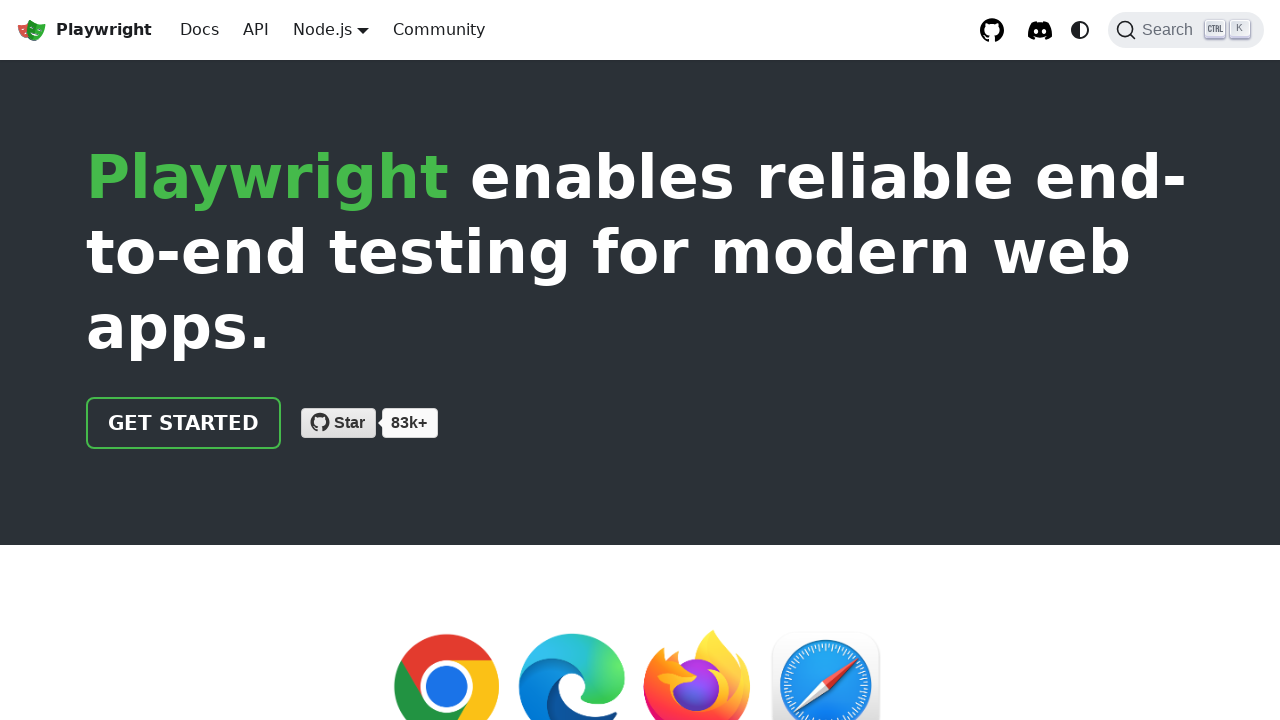

Logged page information - Page 1: Fast and reliable end-to-end testing for modern web apps | Playwright | Page 2: GitHub - microsoft/playwright: Playwright is a framework for Web Testing and Automation. It allows testing Chromium, Firefox and WebKit with a single API.
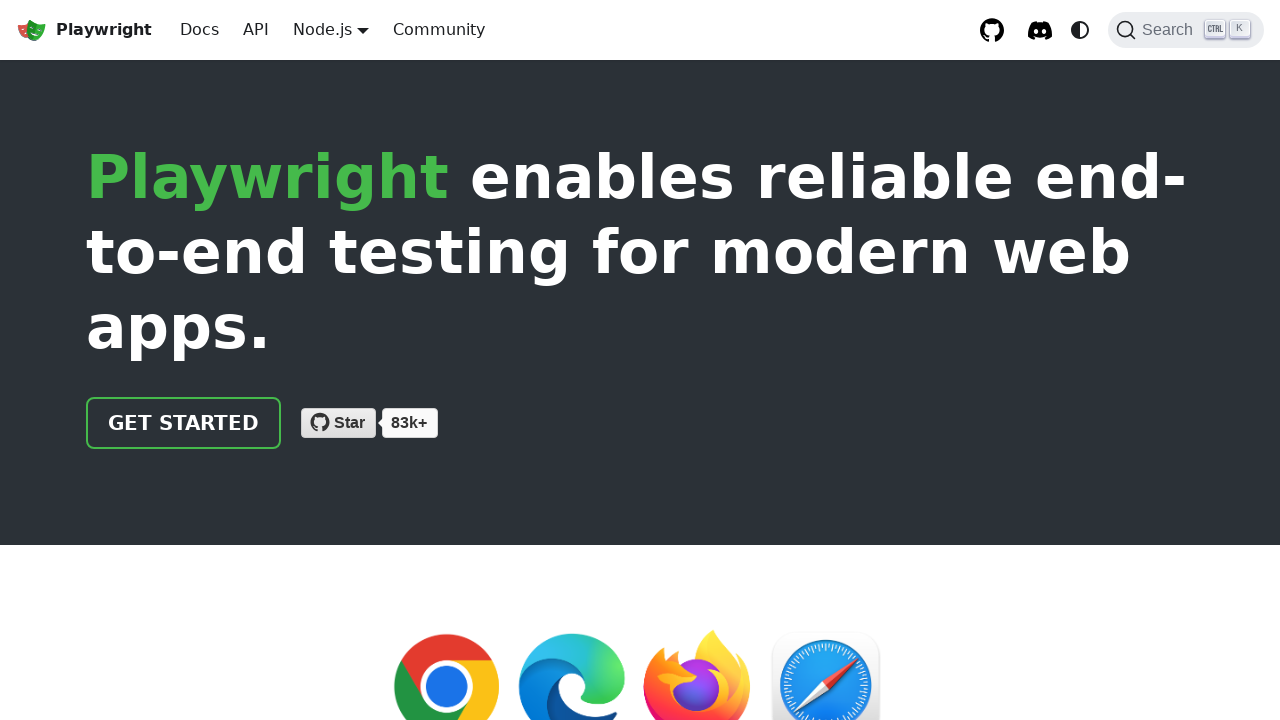

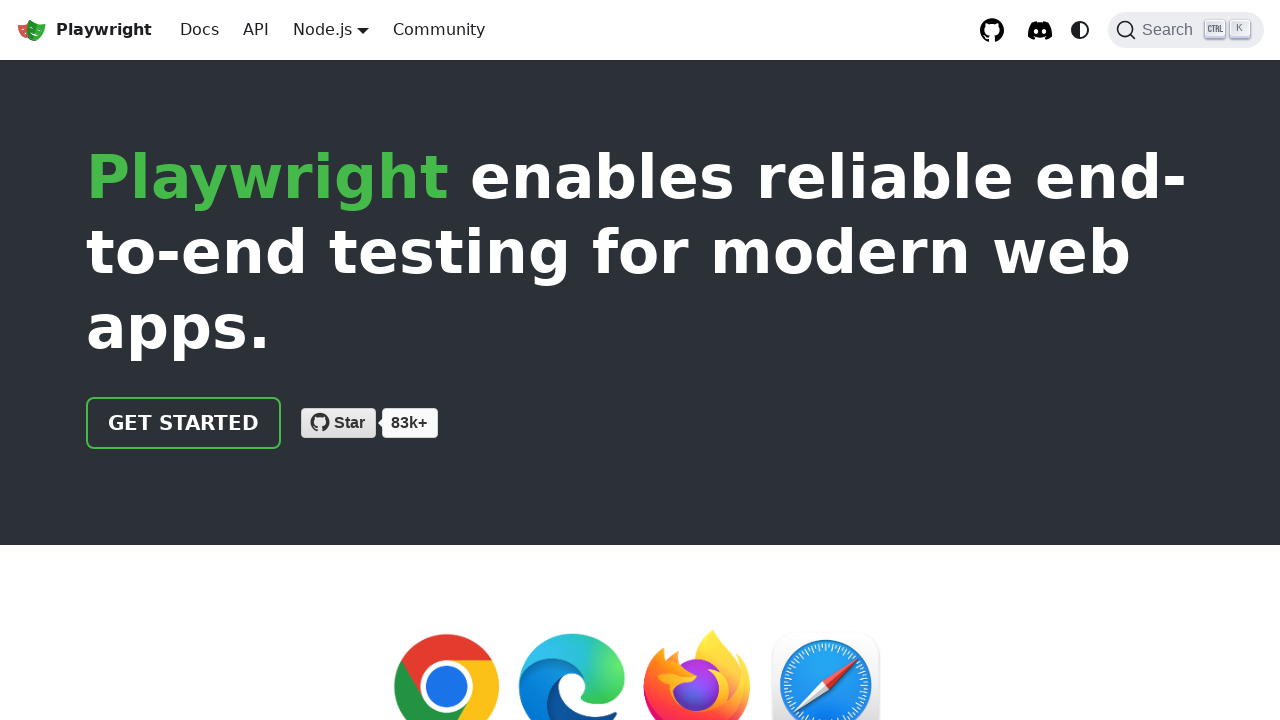